Tests a text input form by entering a response in a textarea field and submitting it via a submit button

Starting URL: https://suninjuly.github.io/text_input_task.html

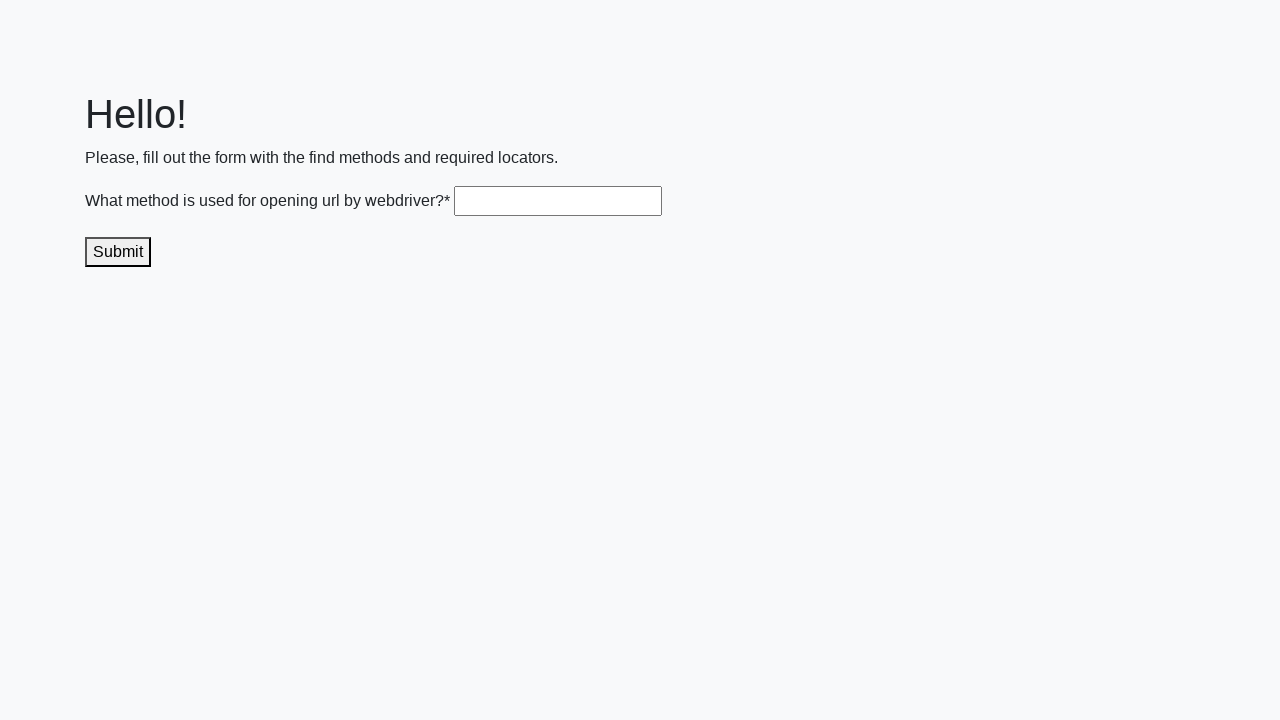

Filled textarea field with 'get()' on .textarea
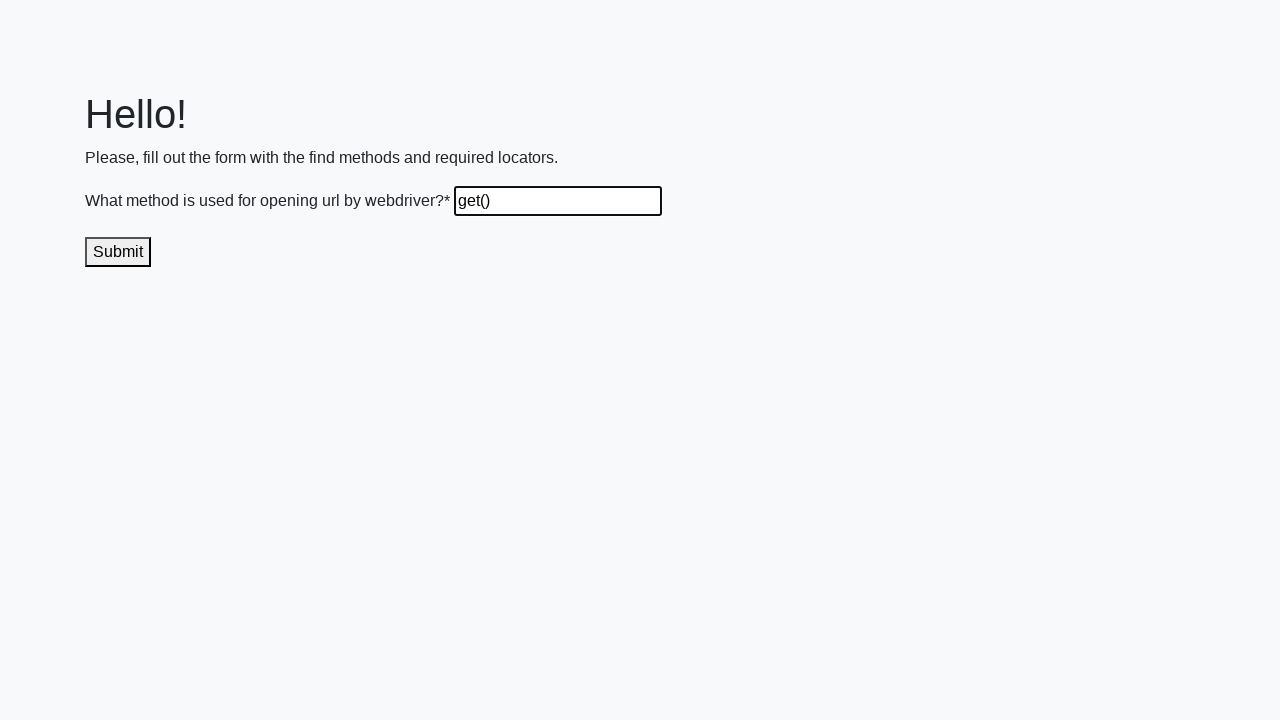

Clicked submit button to submit the form at (118, 252) on .submit-submission
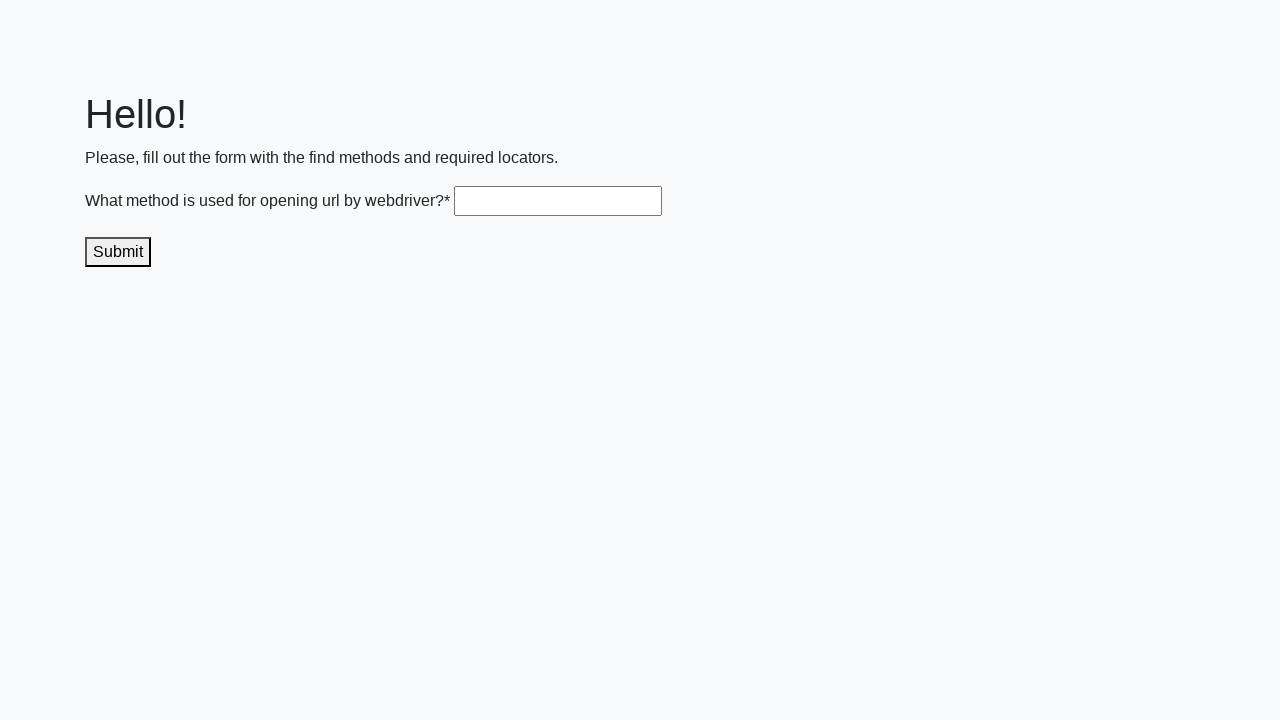

Waited 1000ms for response to appear
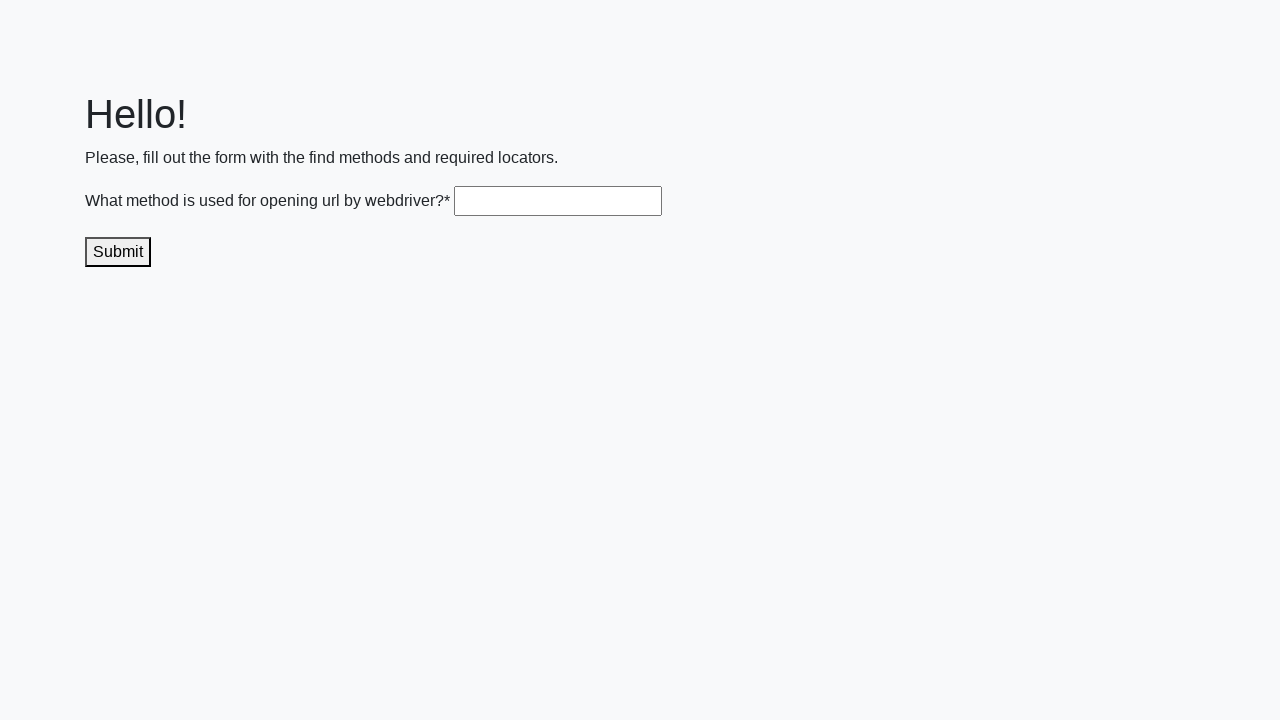

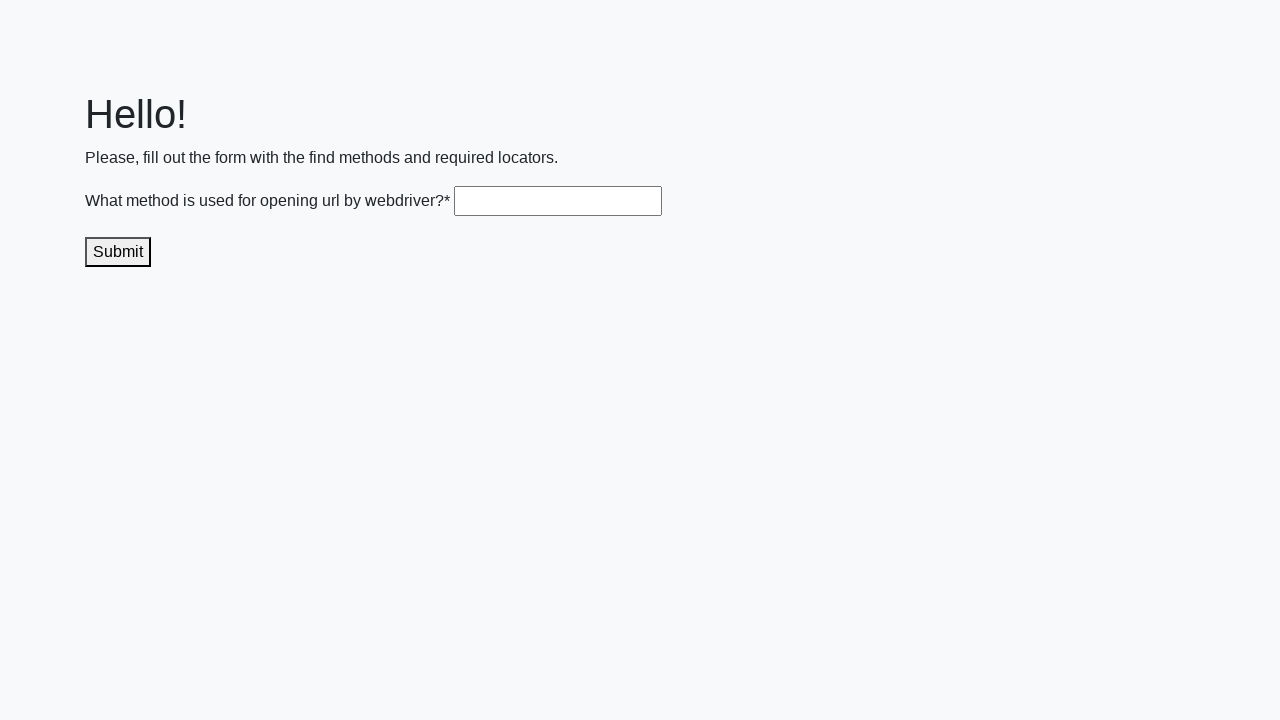